Tests the jQuery UI resizable widget by switching to the iframe containing the demo and performing a drag action on the resize handle to resize the element

Starting URL: https://jqueryui.com/resizable/

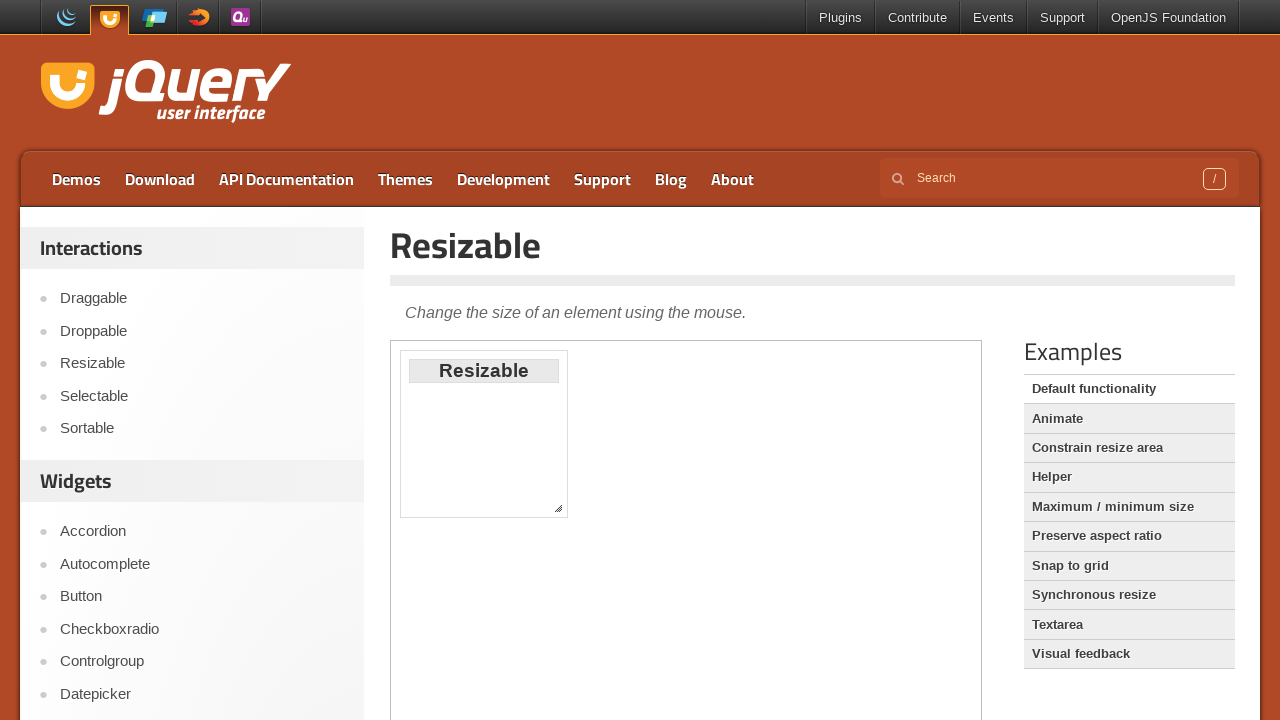

Navigated to jQuery UI resizable demo page
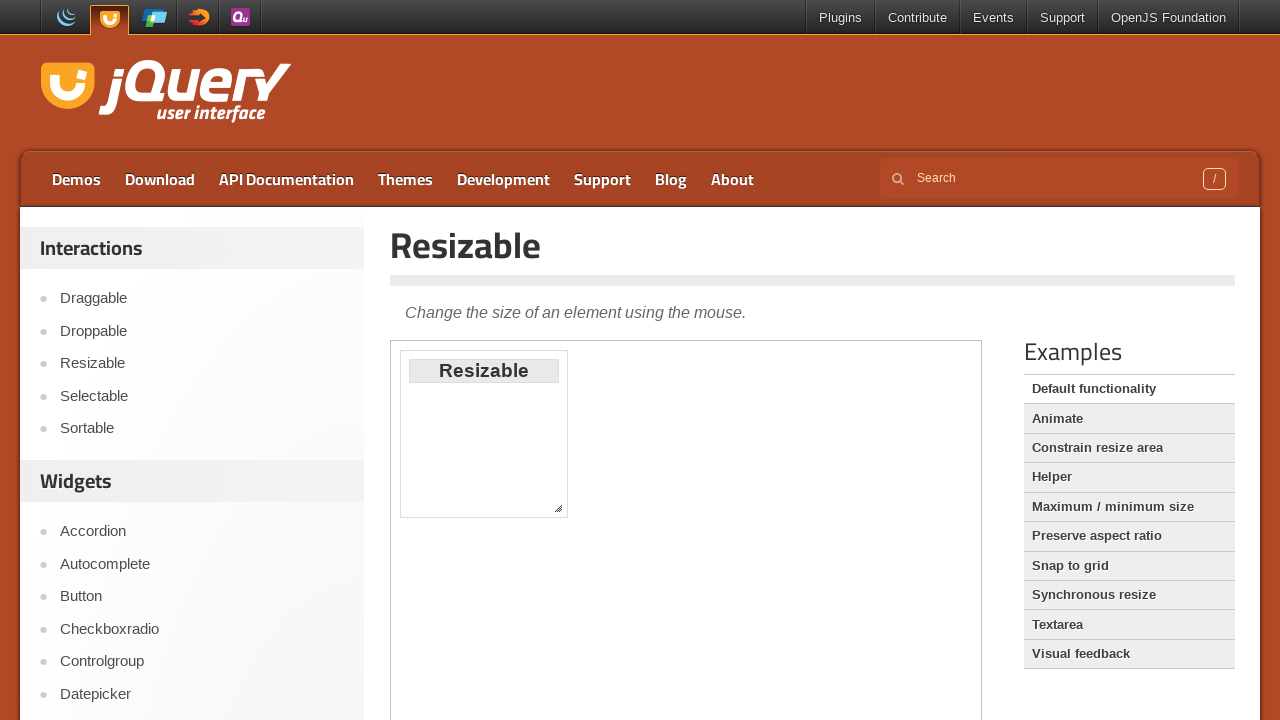

Located the iframe containing the resizable demo
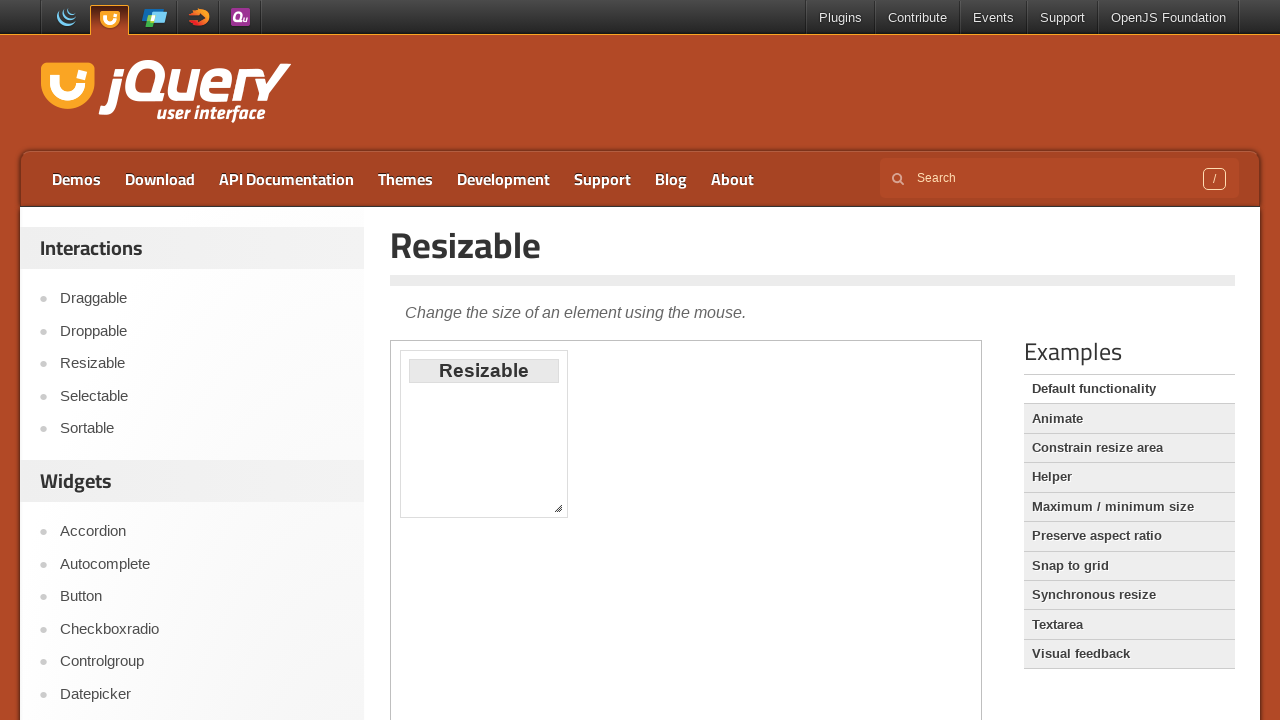

Located the resize handle in the bottom-right corner of the resizable element
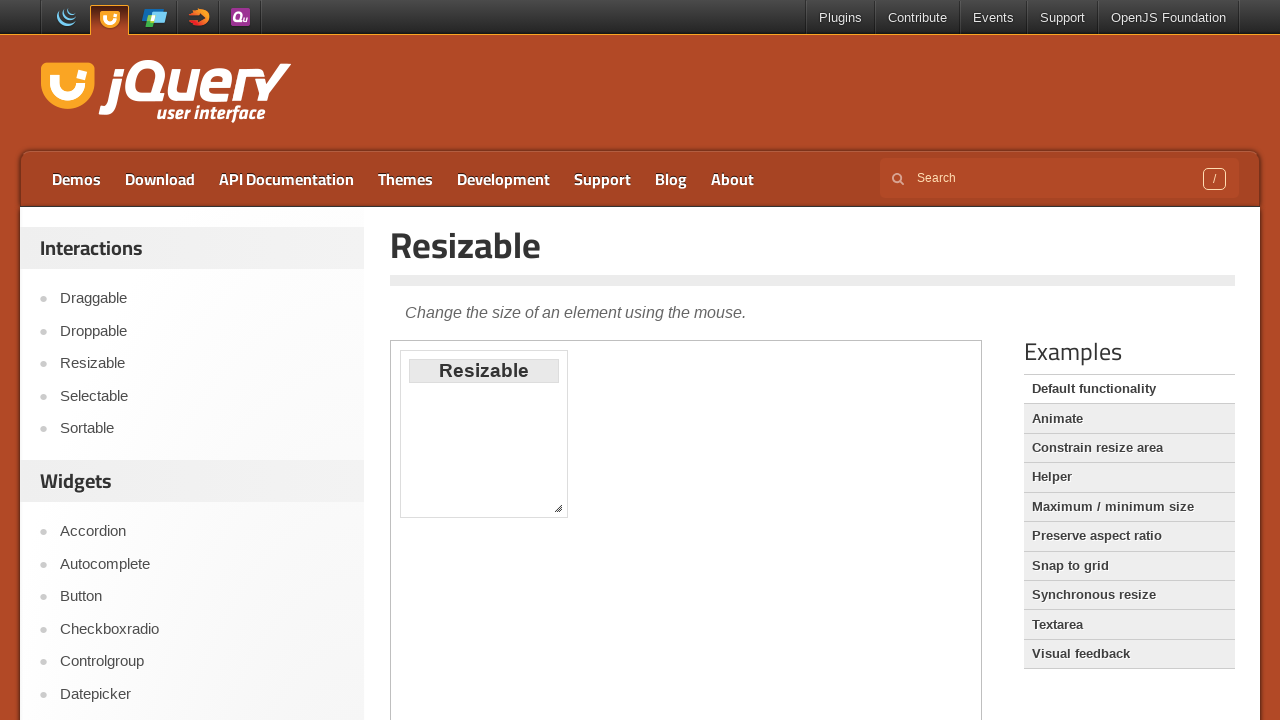

Retrieved bounding box coordinates of the resize handle
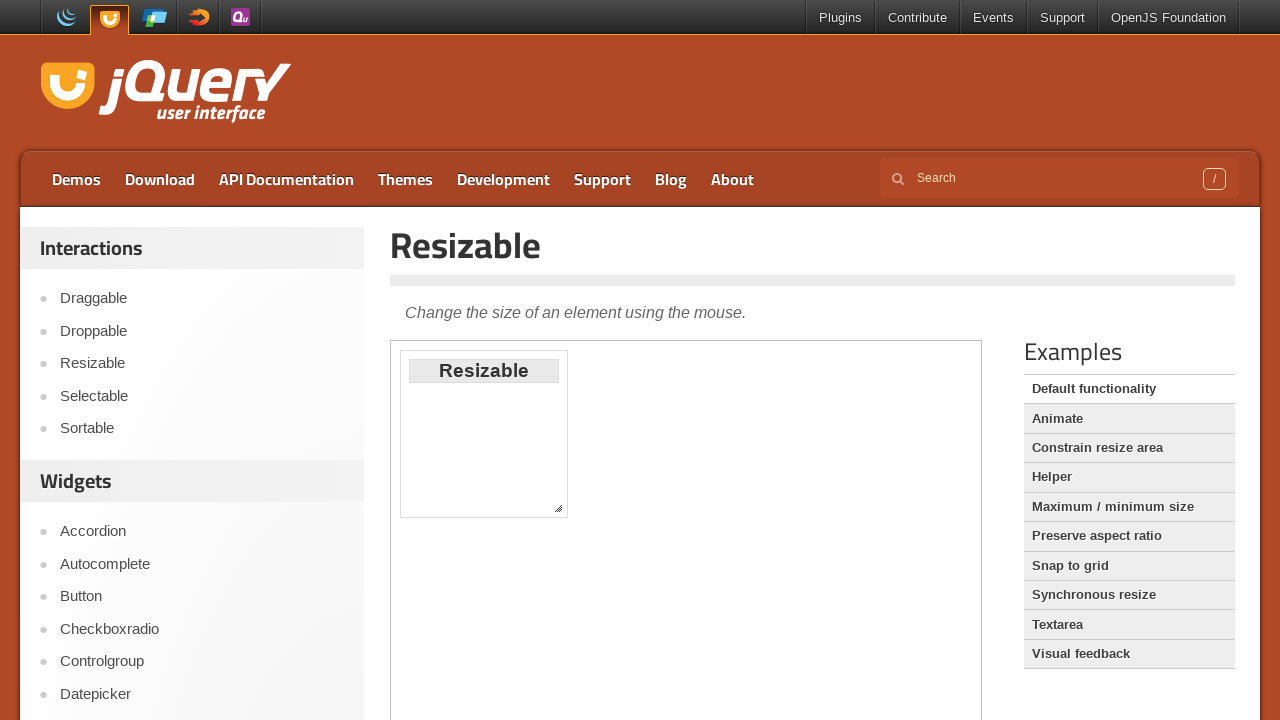

Moved mouse to the center of the resize handle at (558, 508)
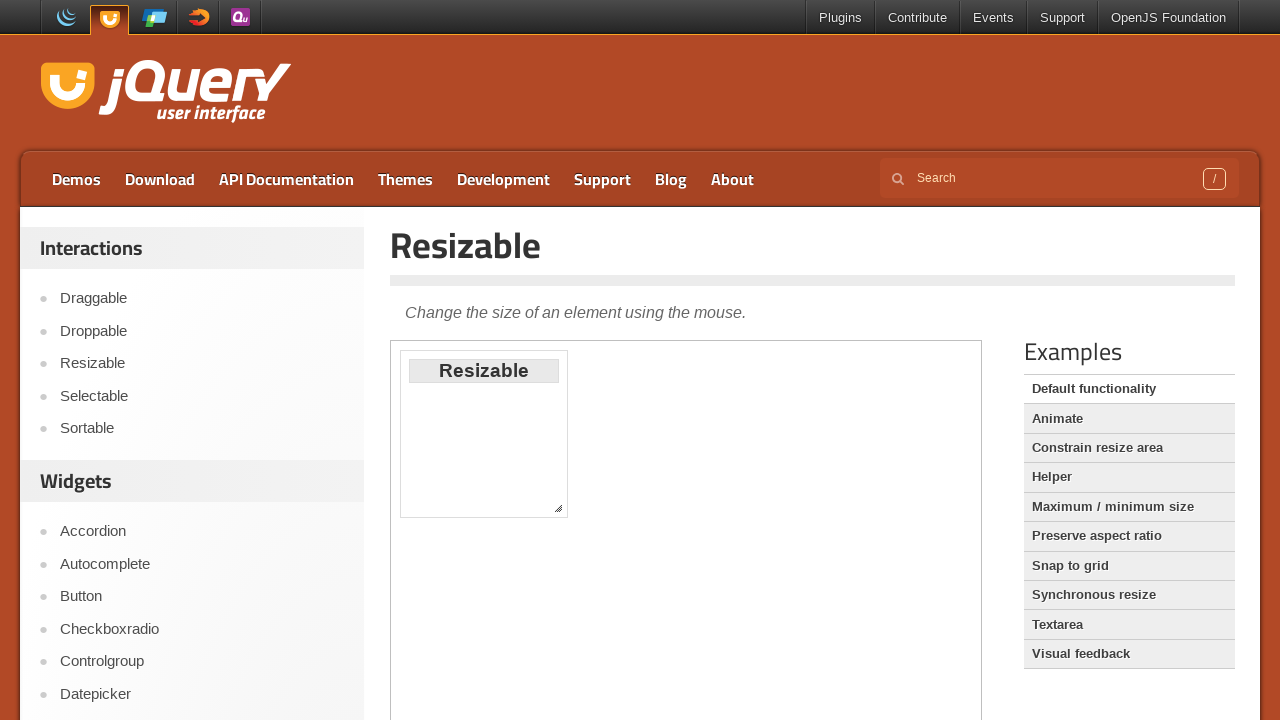

Pressed mouse button down on the resize handle at (558, 508)
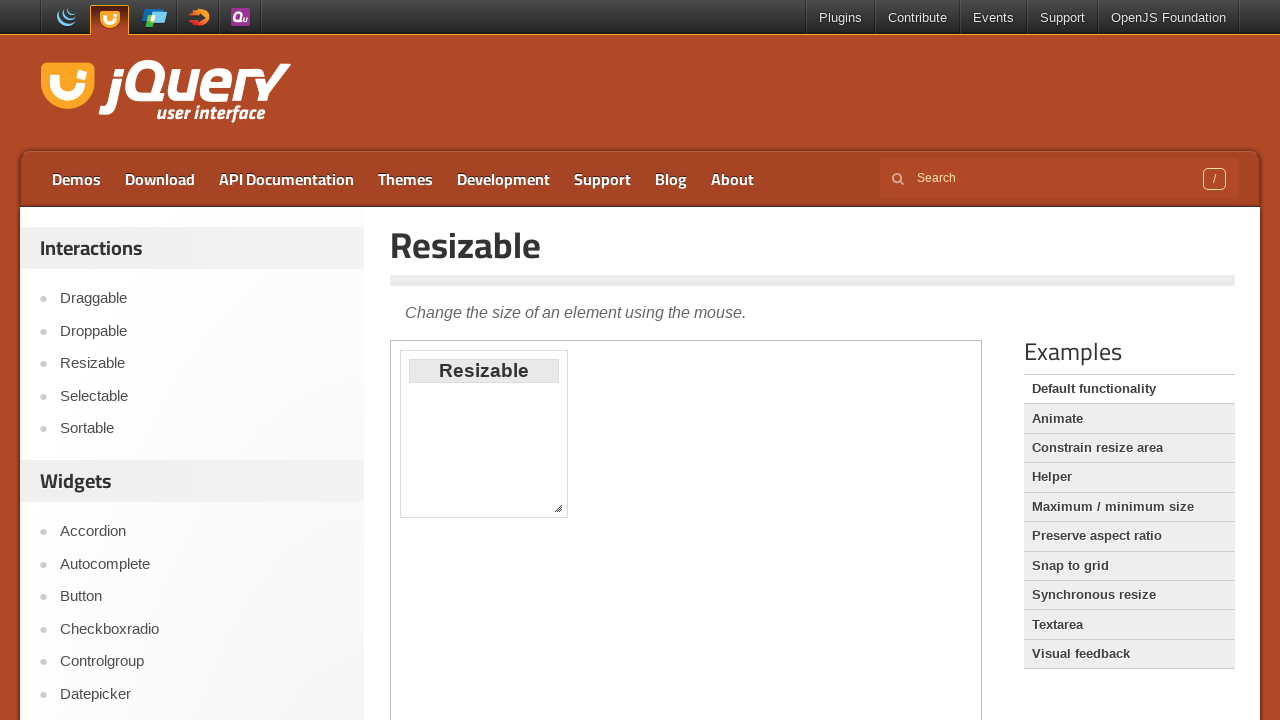

Dragged the resize handle 50 pixels down and 50 pixels to the right at (608, 558)
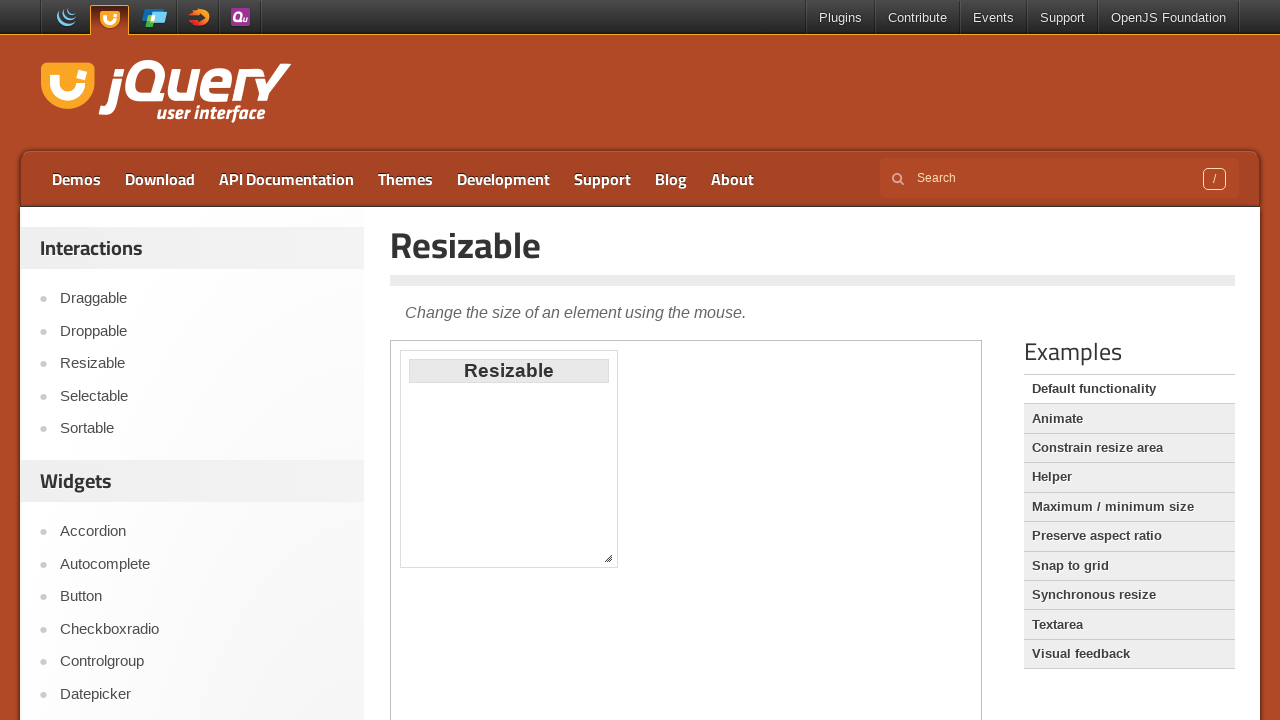

Released mouse button to complete the resize action at (608, 558)
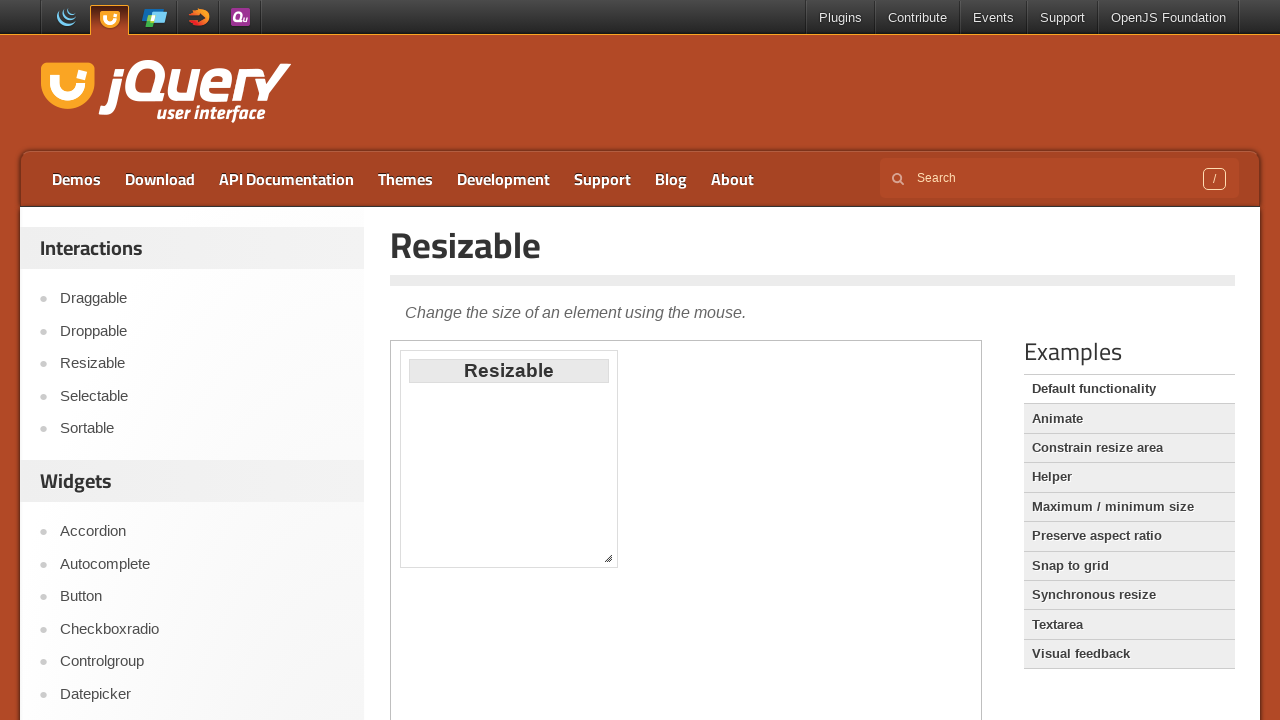

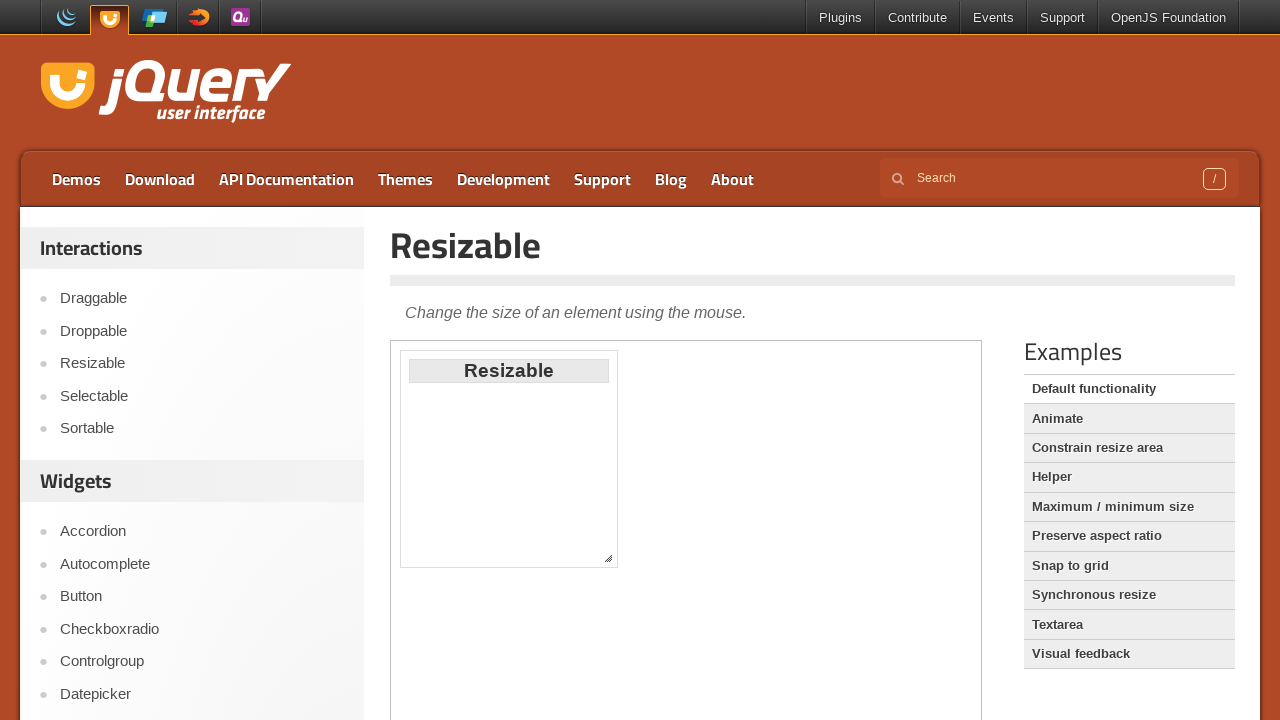